Tests W3Schools JavaScript confirm dialog example by switching to iframe, triggering the alert, accepting it, and verifying the result message

Starting URL: https://www.w3schools.com/js/tryit.asp?filename=tryjs_confirm

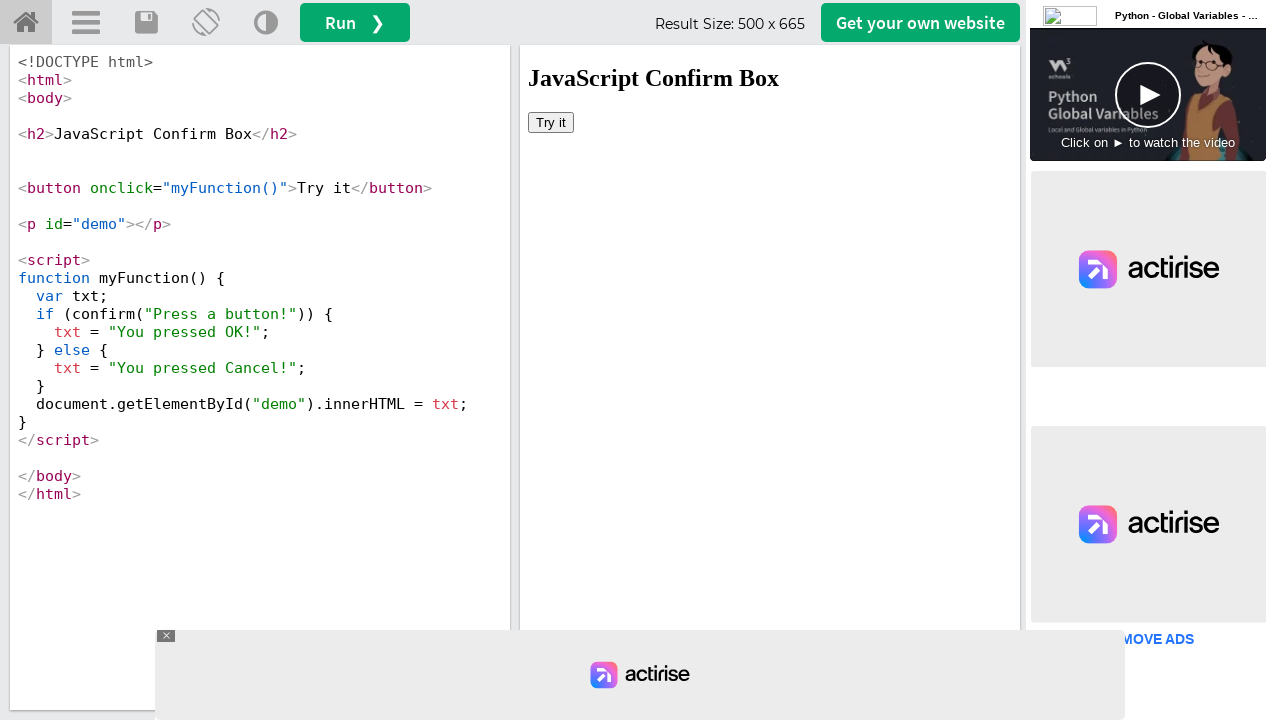

Located the iframe containing the W3Schools demo
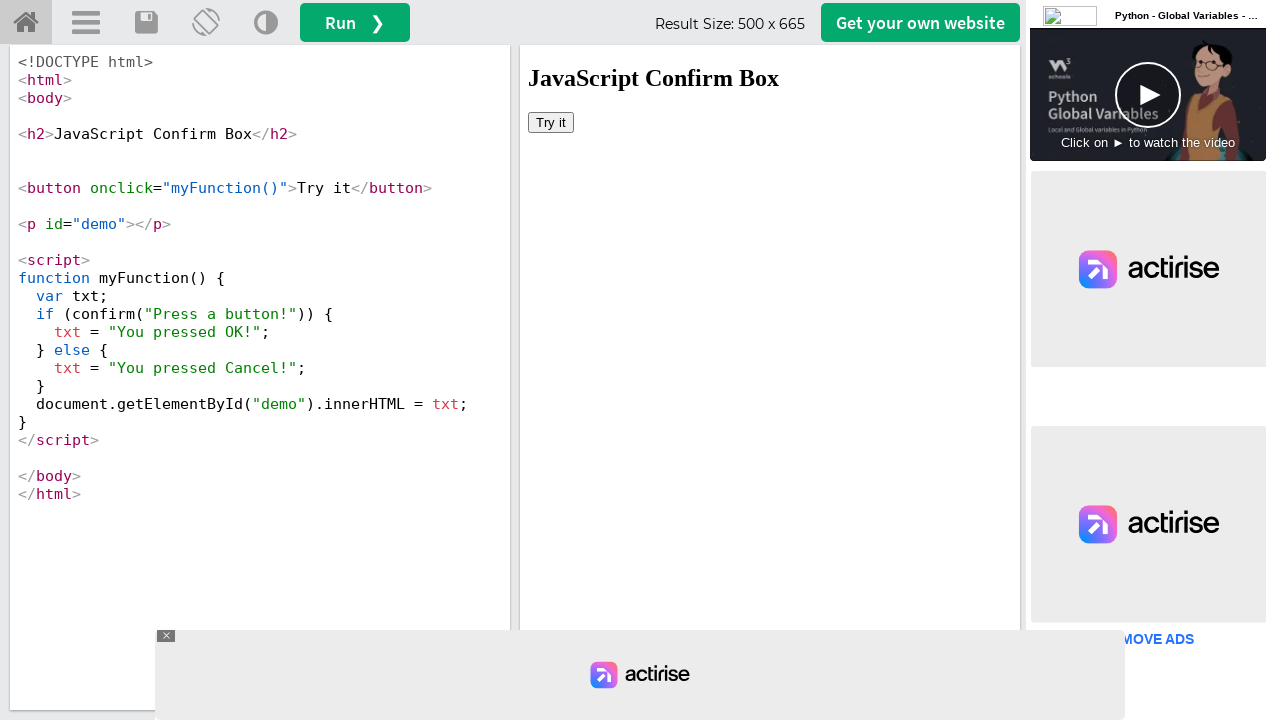

Clicked the 'Try it' button to trigger confirm dialog at (551, 122) on #iframeResult >> internal:control=enter-frame >> button:has-text('Try it')
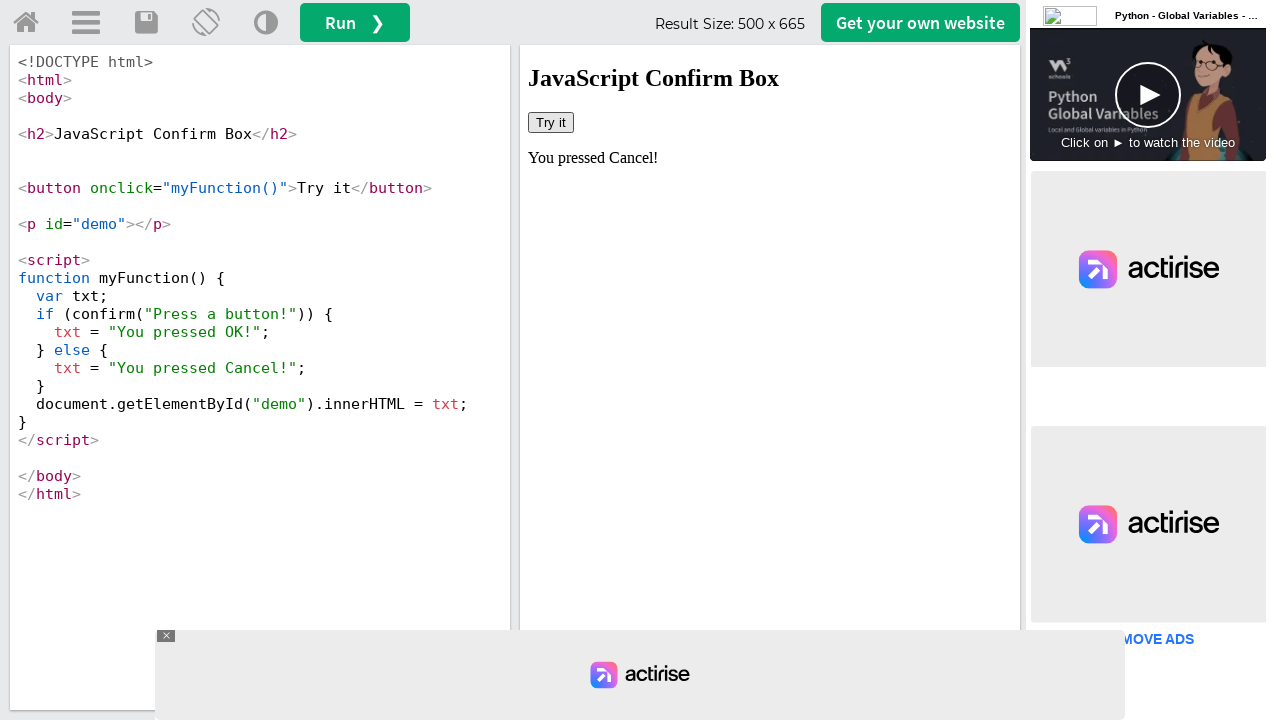

Set up dialog handler to accept confirm dialog
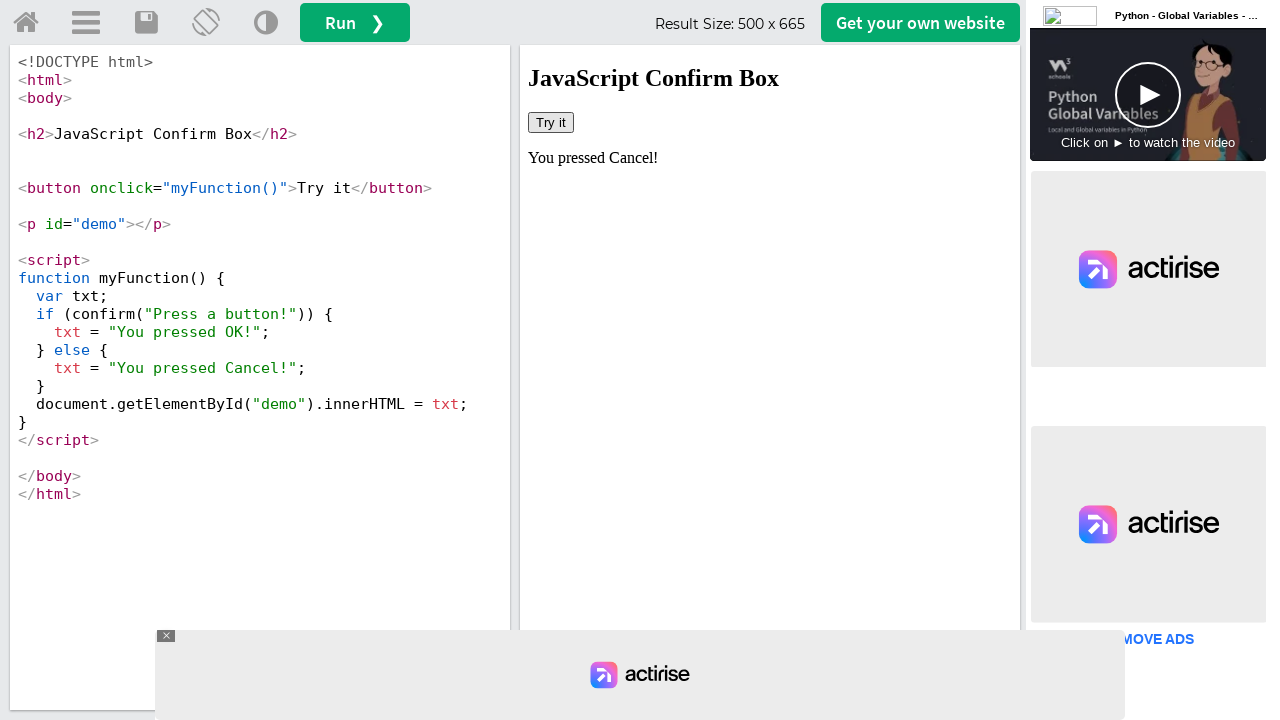

Retrieved result message from demo element
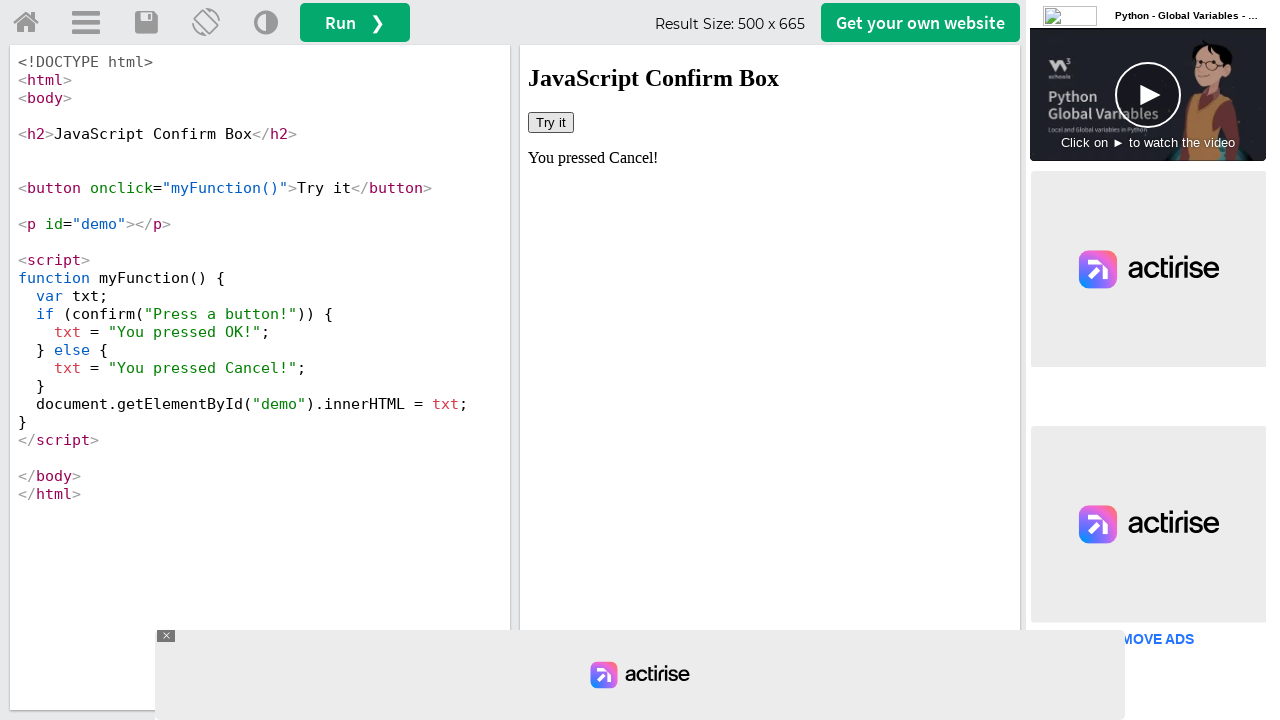

Printed result text: You pressed Cancel!
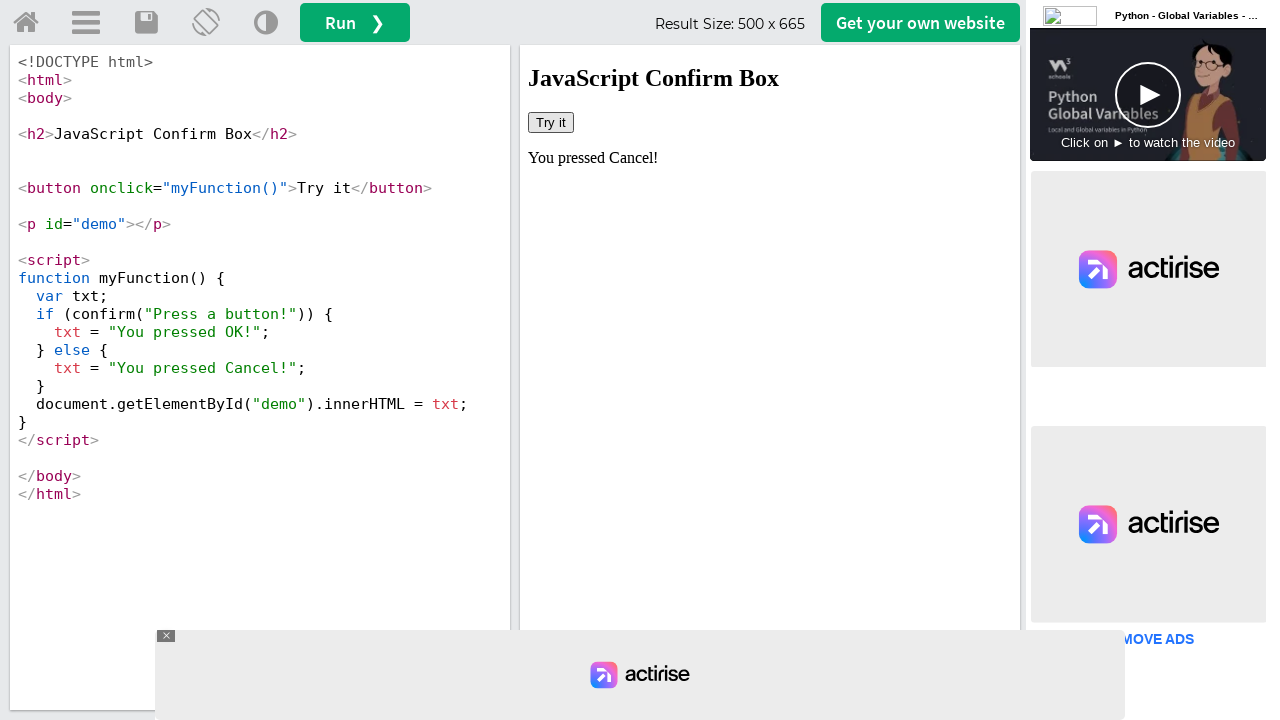

Alert handling verification failed - result does not contain expected text
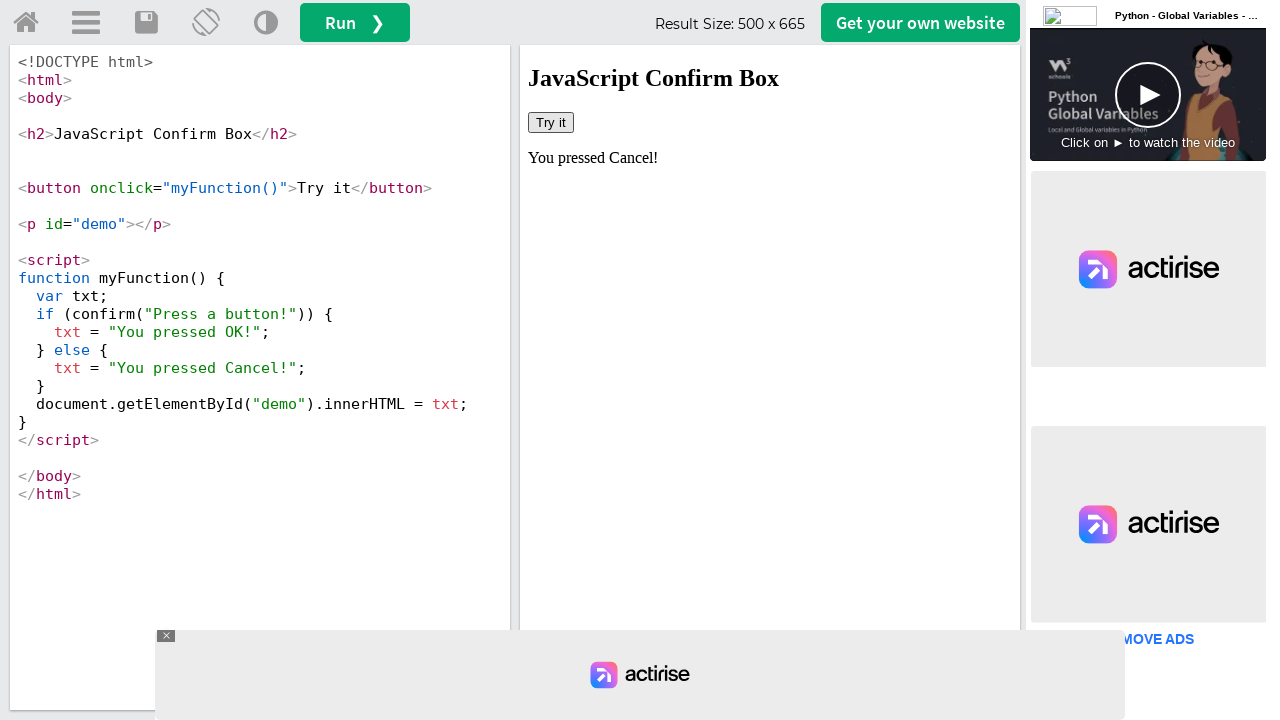

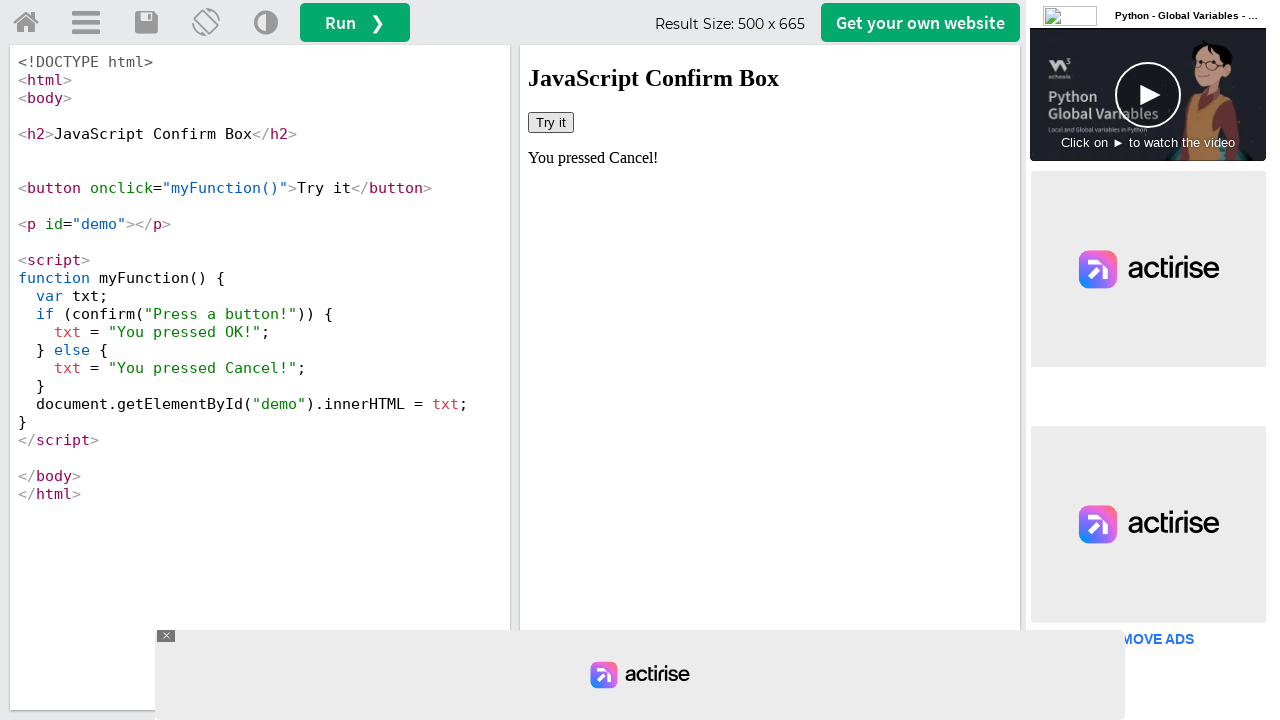